Tests filling a textbox with an email and a textarea with multi-line text on a basic form page

Starting URL: https://automationfc.github.io/basic-form/

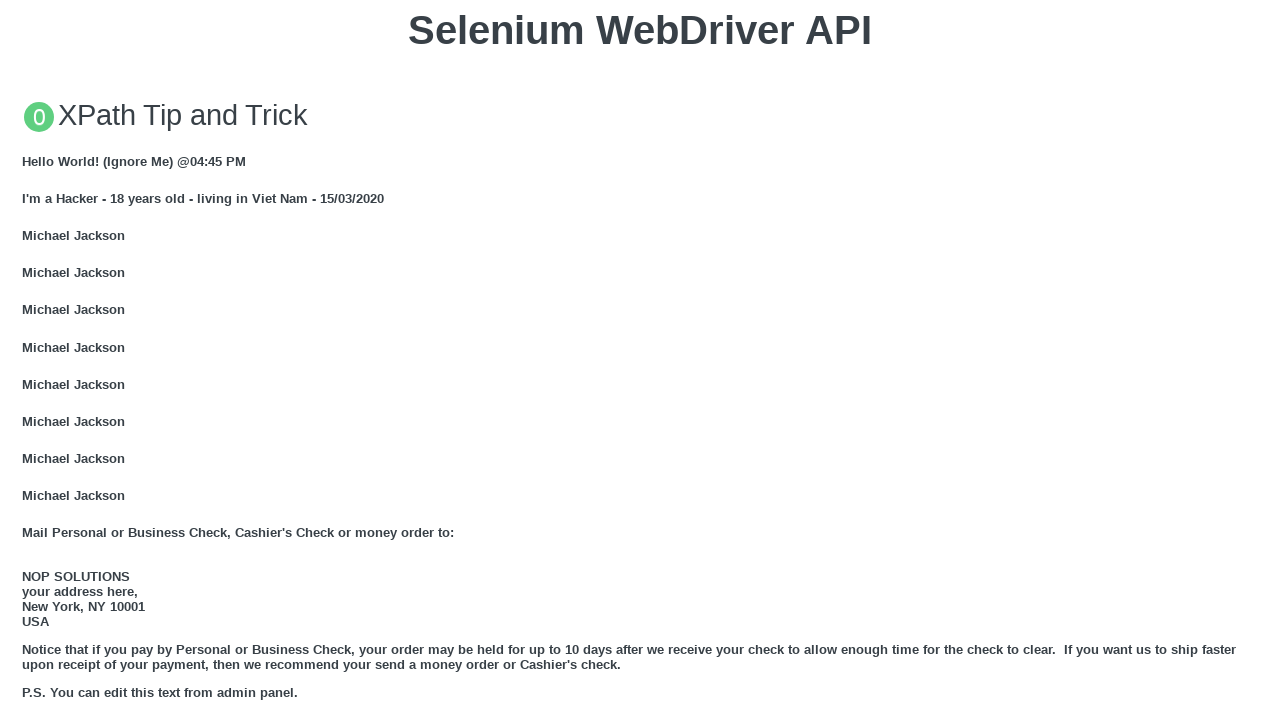

Filled email textbox with 'automationfc@gmail.com' on input[name='user_email']
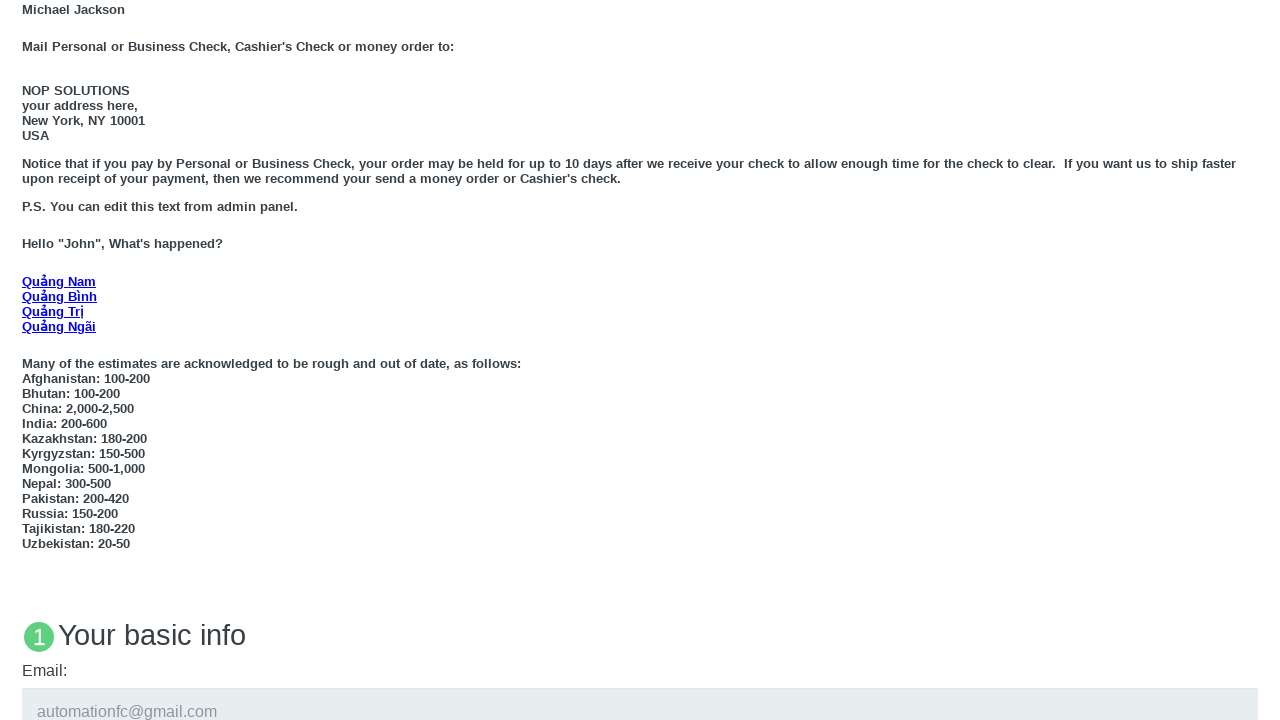

Filled education textarea with multi-line text: 'Automation', 'Testing', 'Advanced' on textarea[name='user_edu']
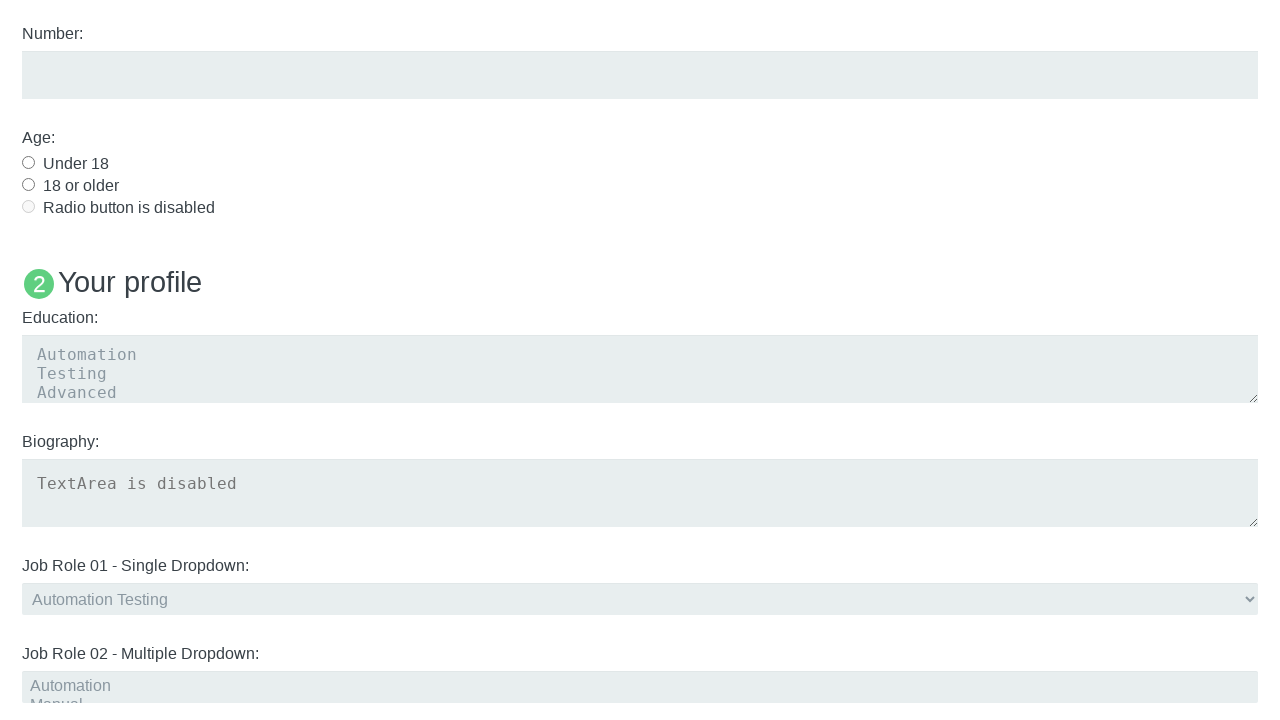

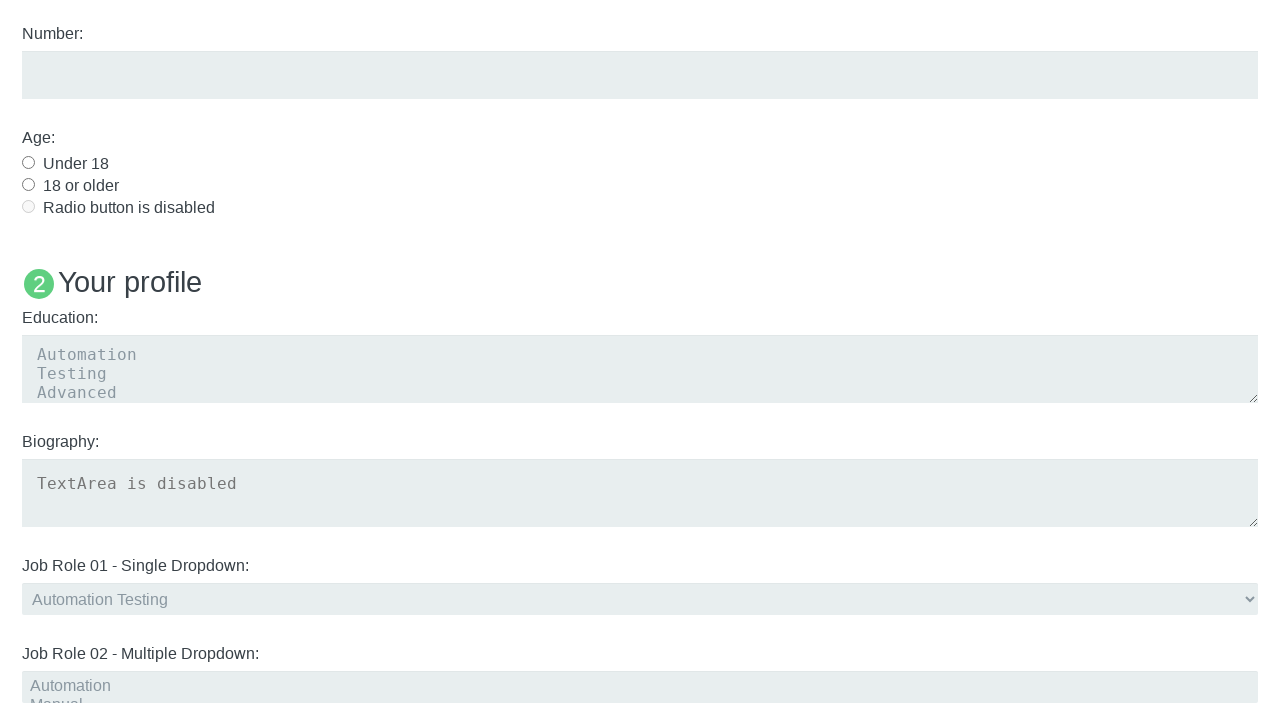